Tests opening a new tab, switching to it, closing it, and returning to the original tab

Starting URL: https://rahulshettyacademy.com/AutomationPractice/

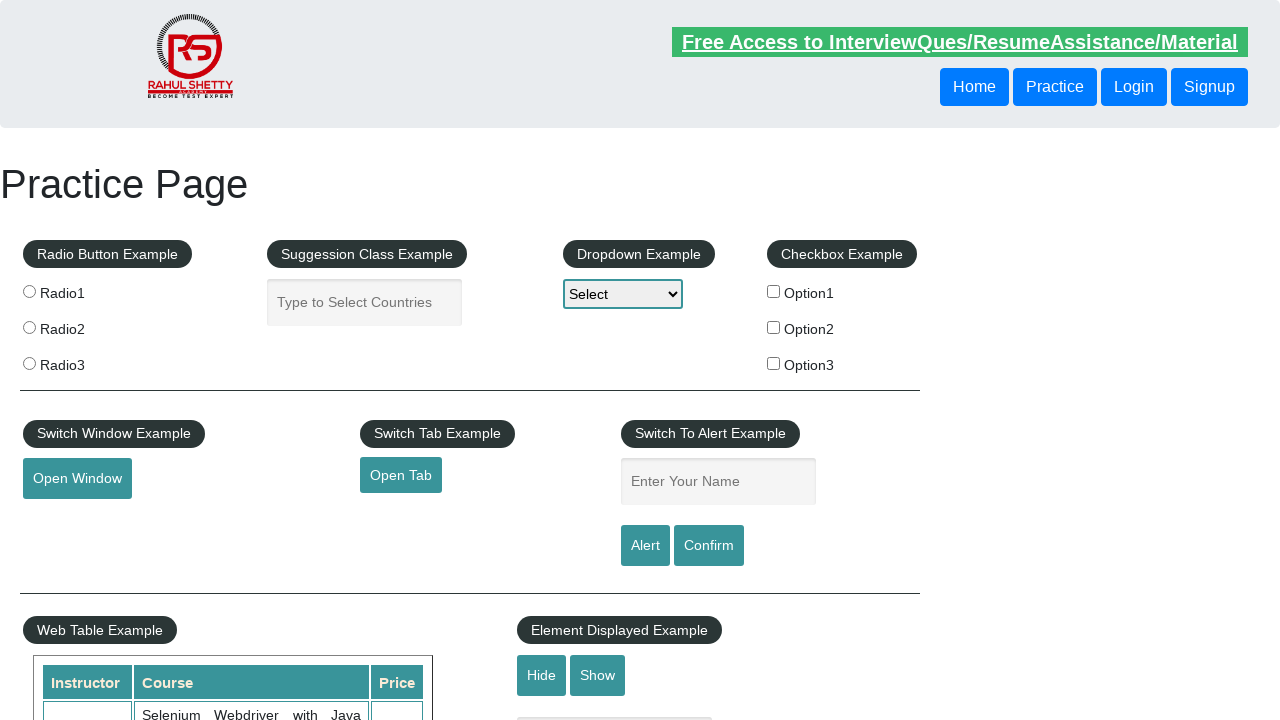

Clicked button to open new tab at (401, 475) on #opentab
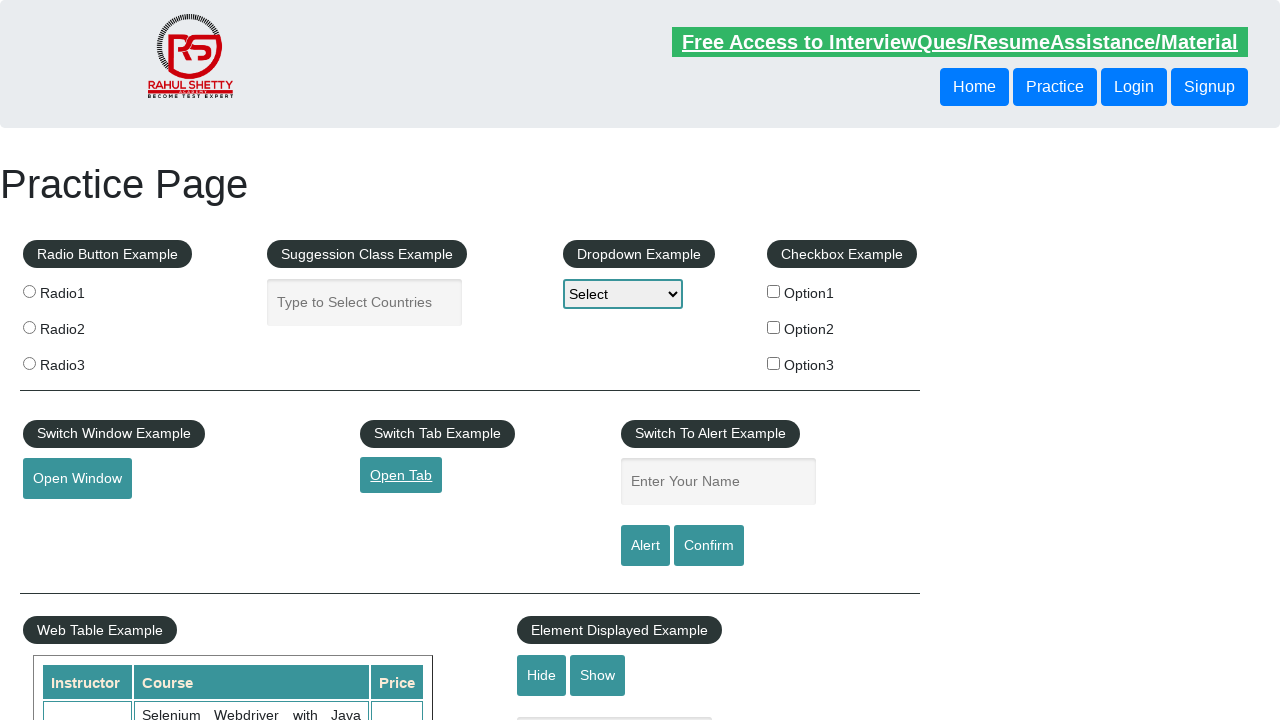

New tab object retrieved
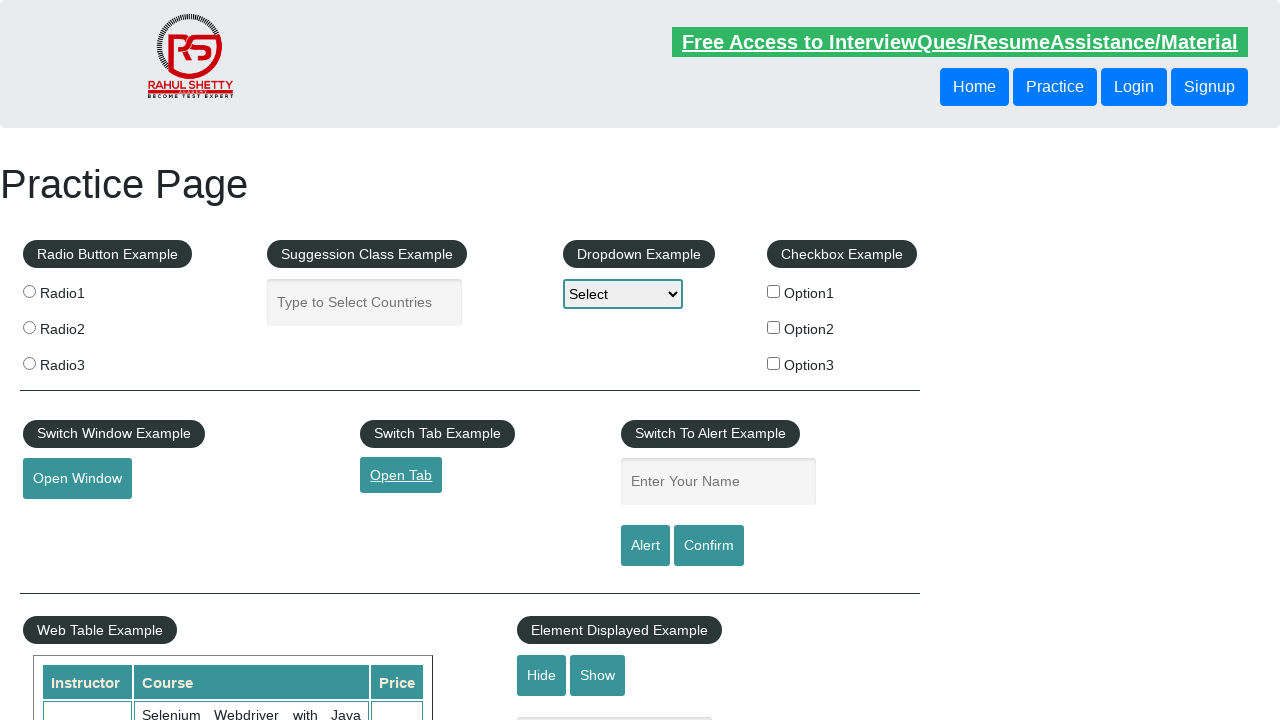

New tab page finished loading
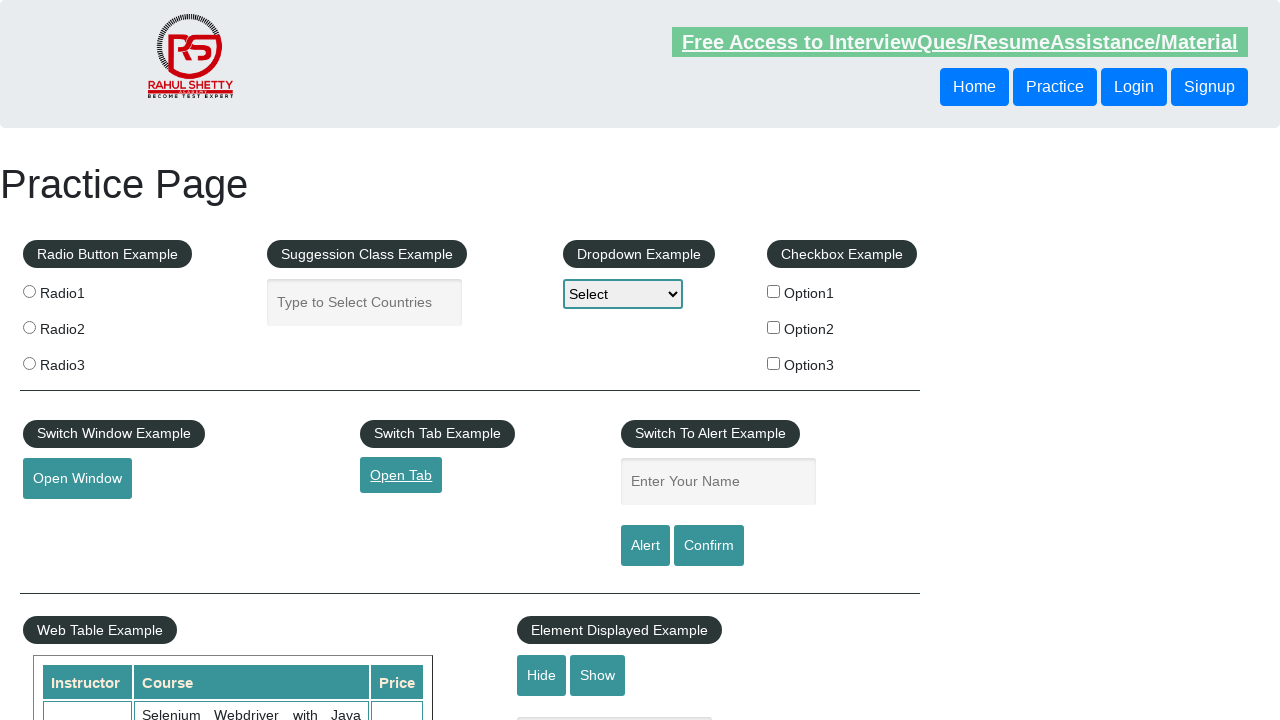

Closed the new tab
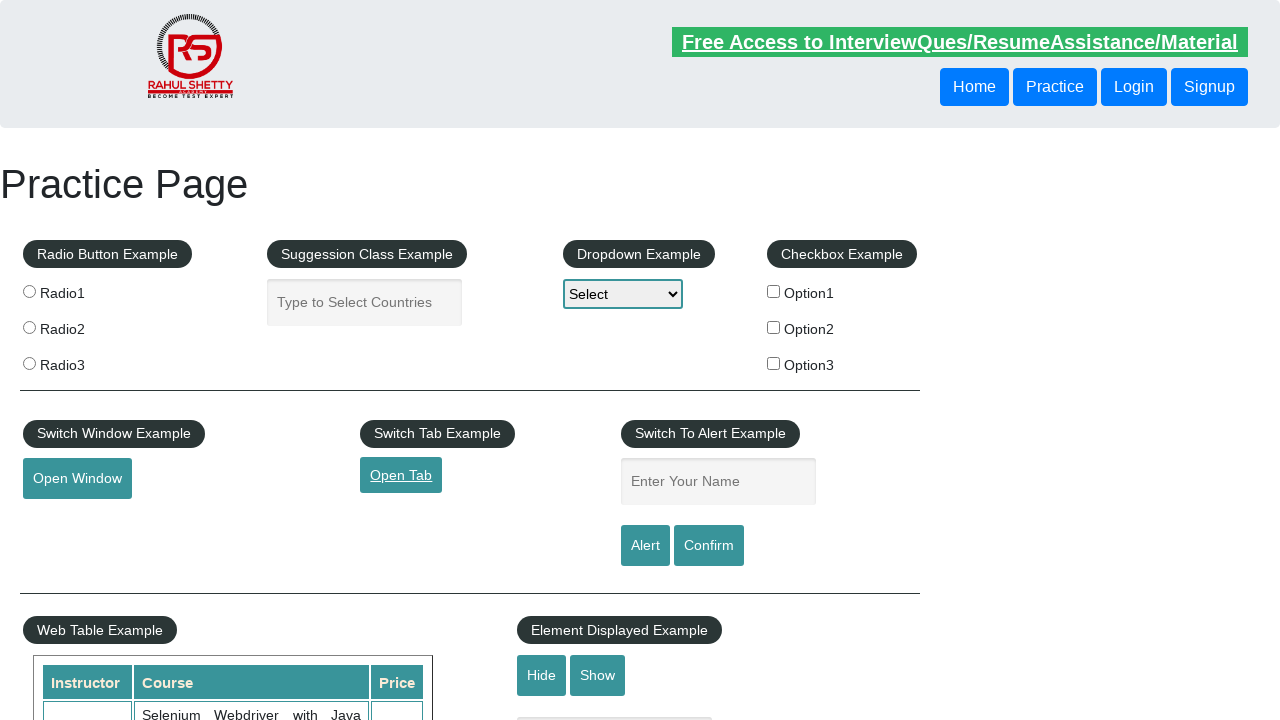

Switched back to original tab
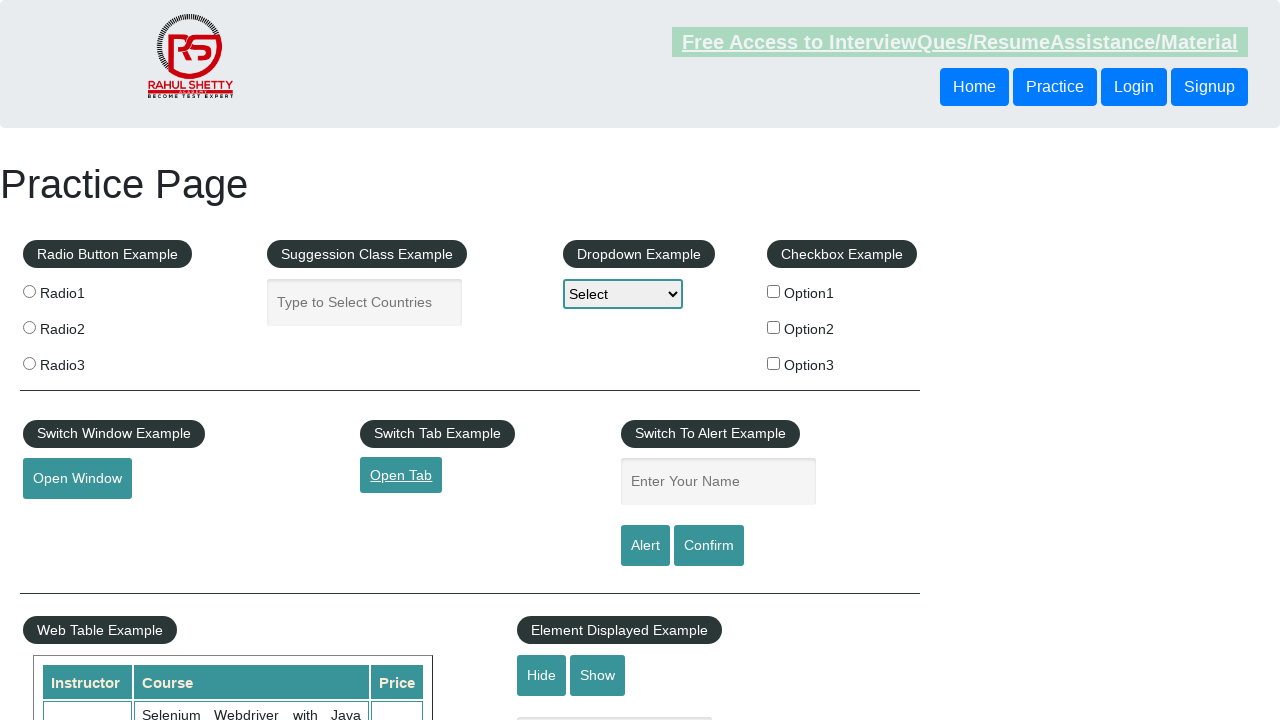

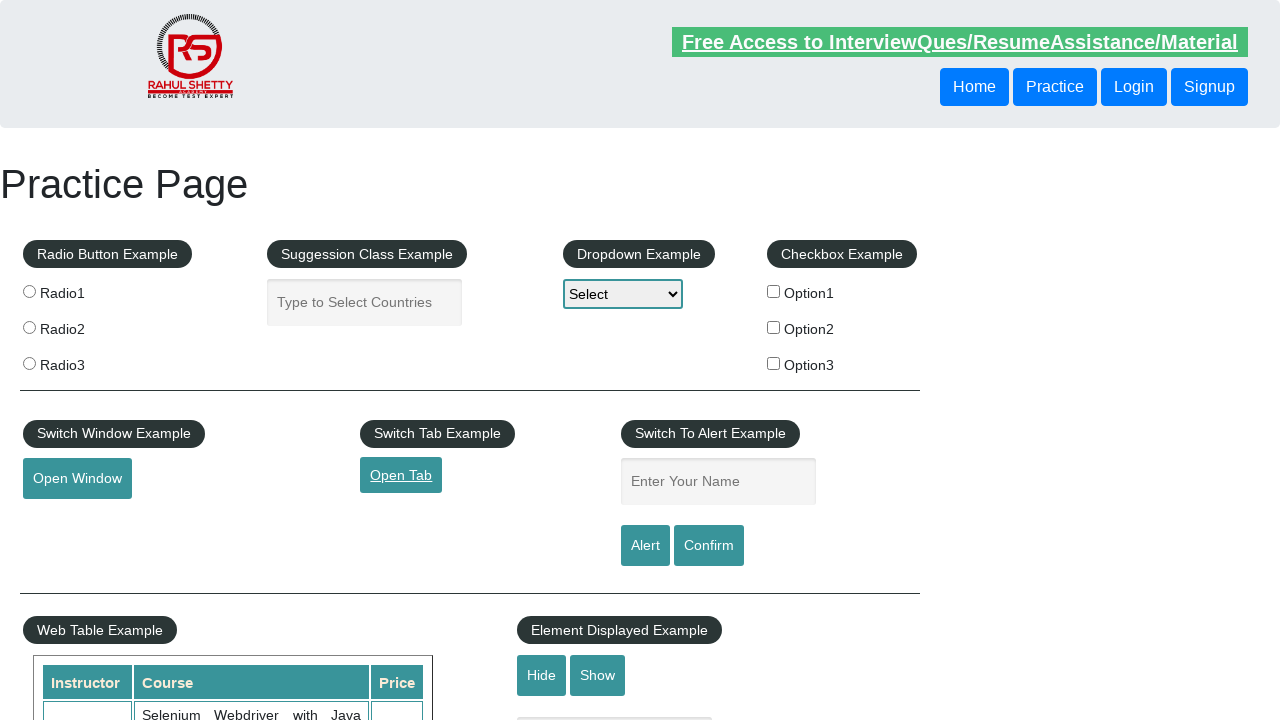